Tests form filling functionality on a practice Angular site by entering name, email, password, selecting gender, checking a checkbox, and submitting the form, then verifies success message appears.

Starting URL: https://rahulshettyacademy.com/angularpractice/

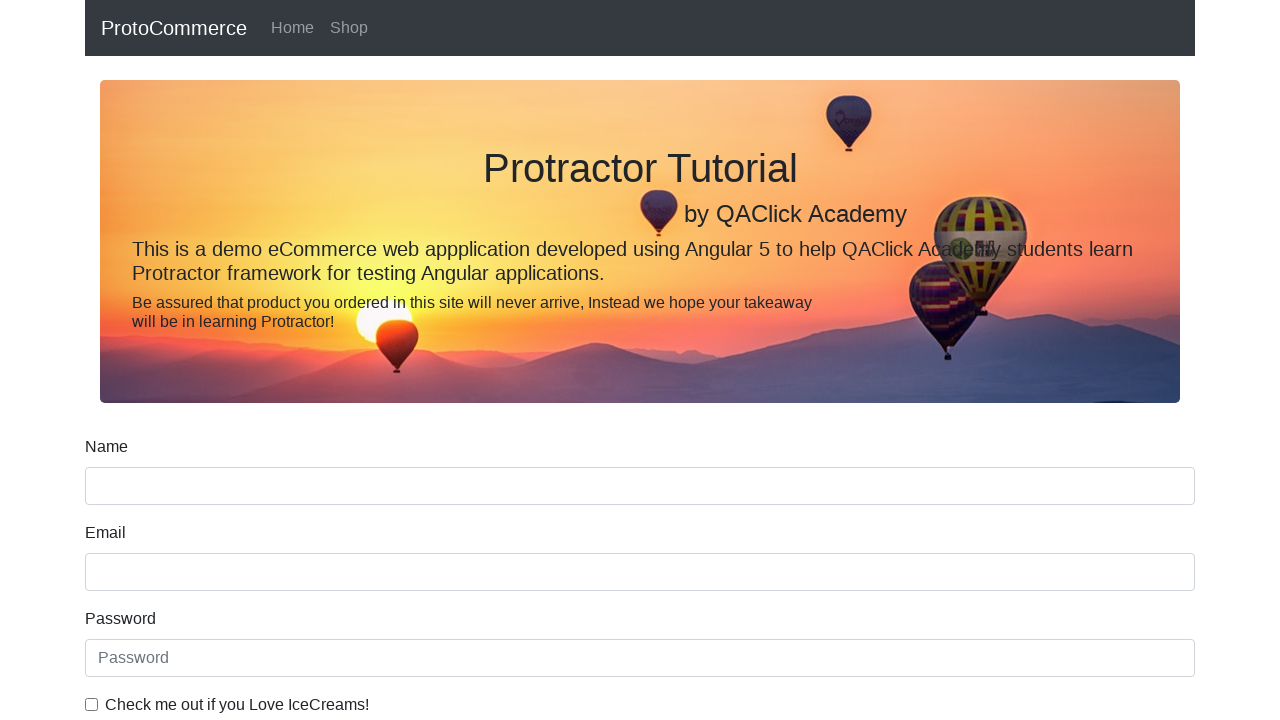

Filled name field with 'shilpa' on input[name='name']
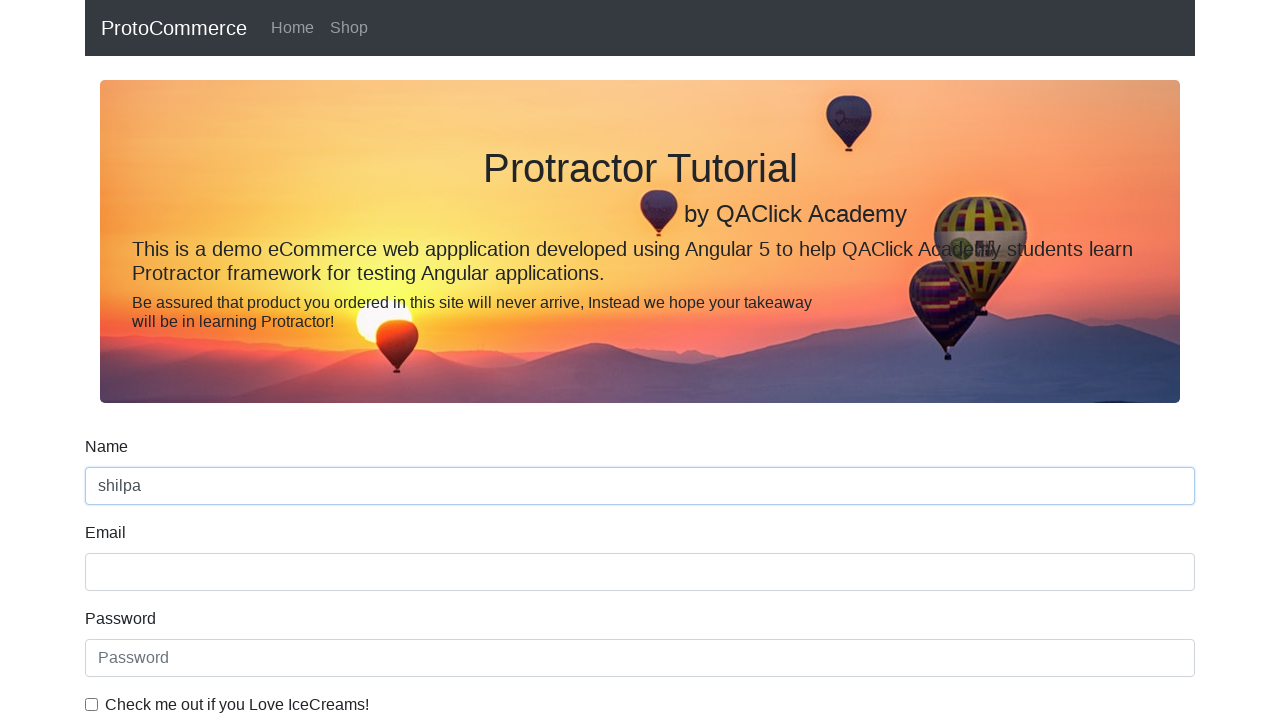

Filled email field with 'shilpakjose90@gmail.com' on input[name='email']
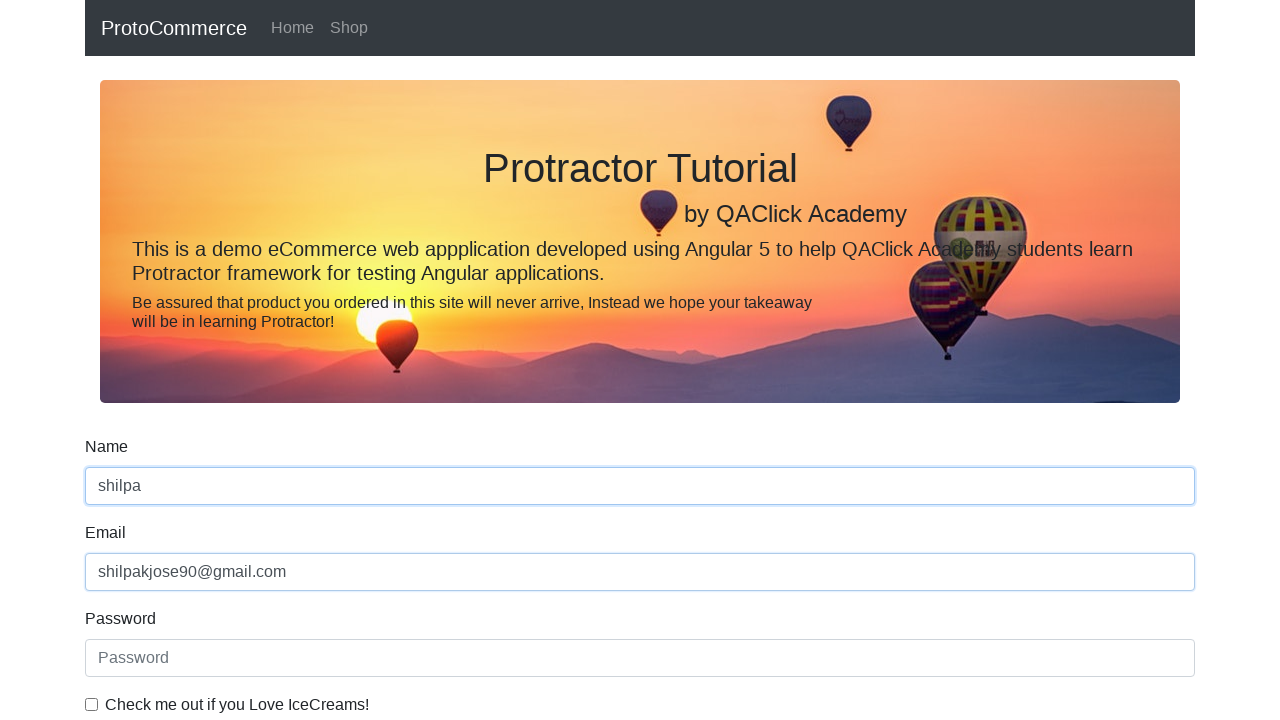

Filled password field with 'abcd' on #exampleInputPassword1
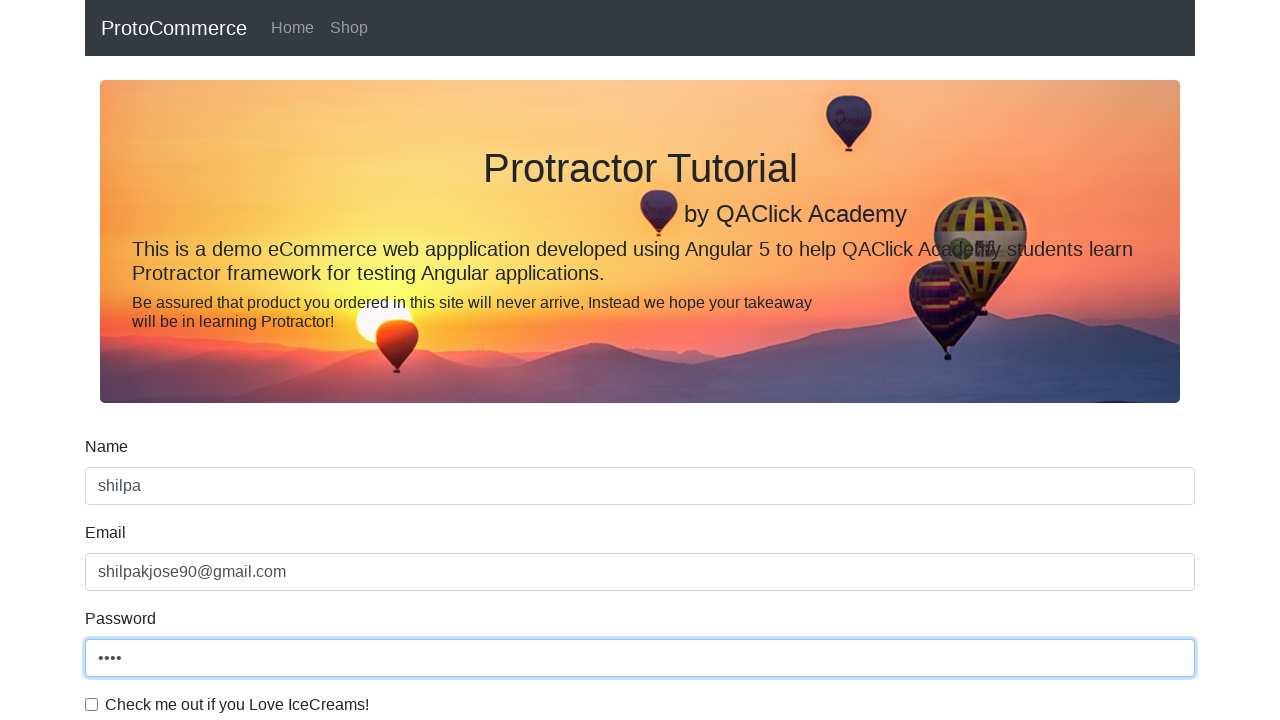

Checked the checkbox at (92, 704) on #exampleCheck1
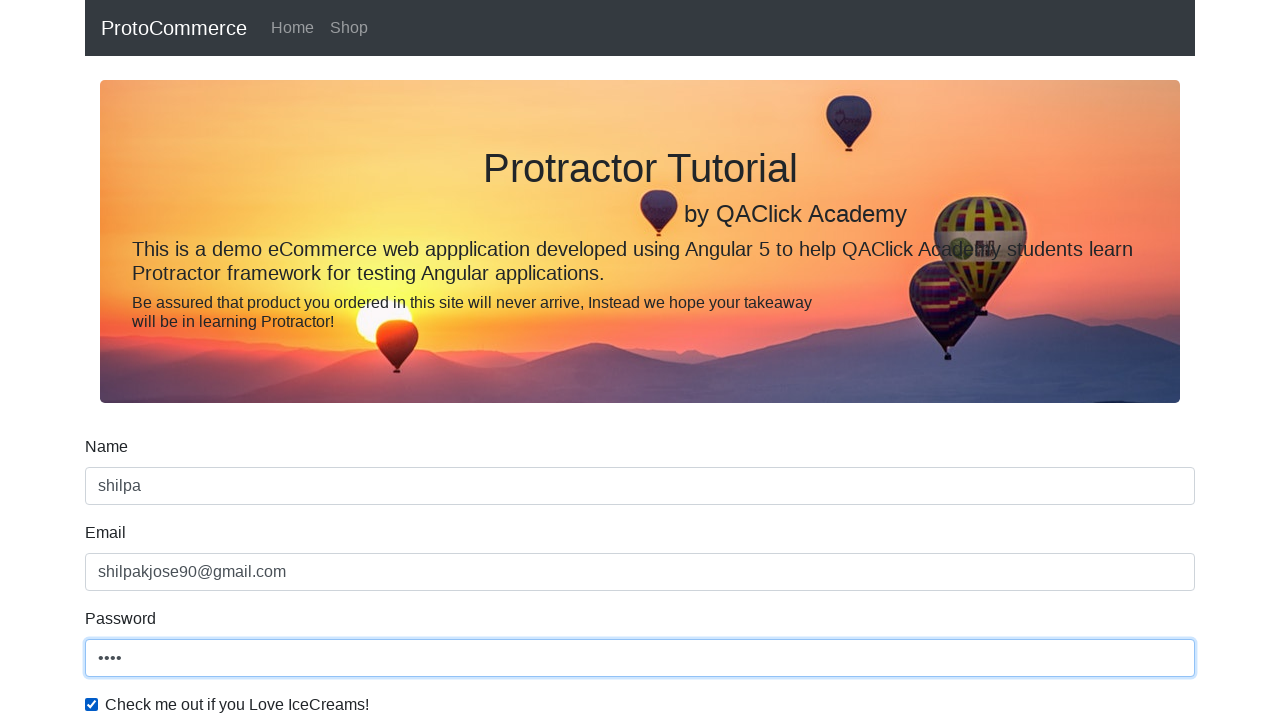

Selected 'Female' from gender dropdown on #exampleFormControlSelect1
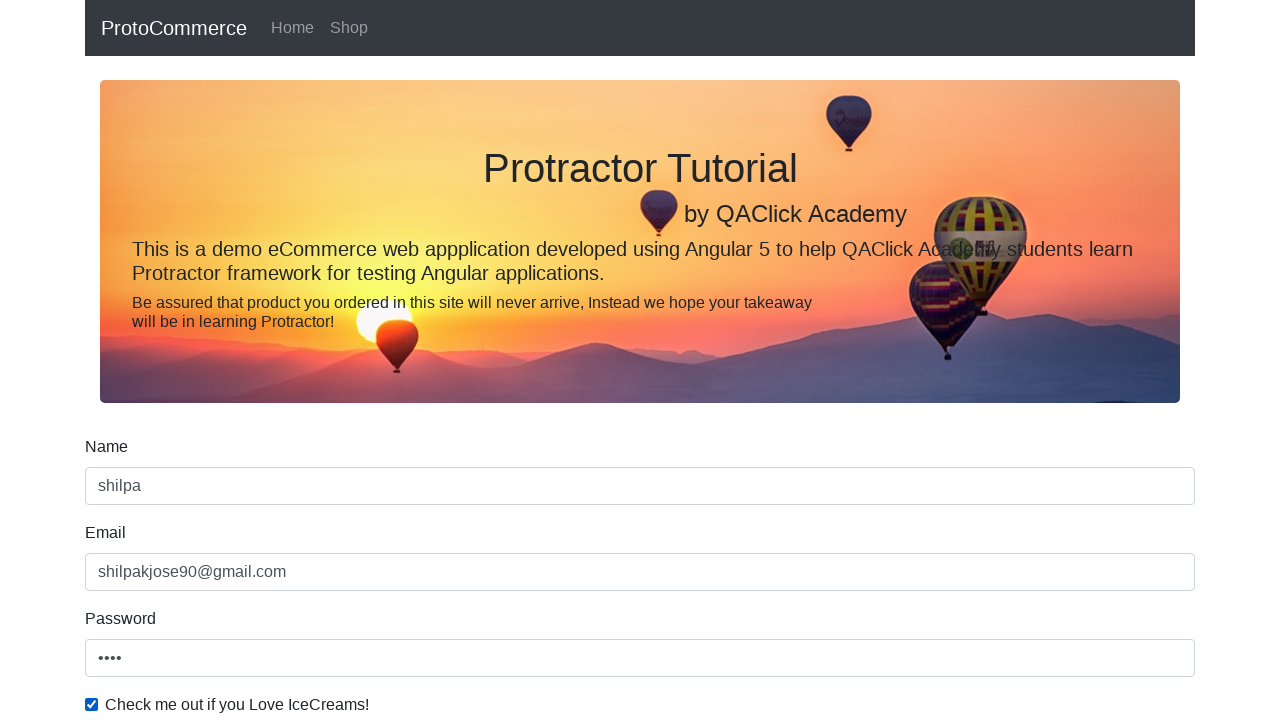

Clicked form submit button at (123, 491) on input[type='submit']
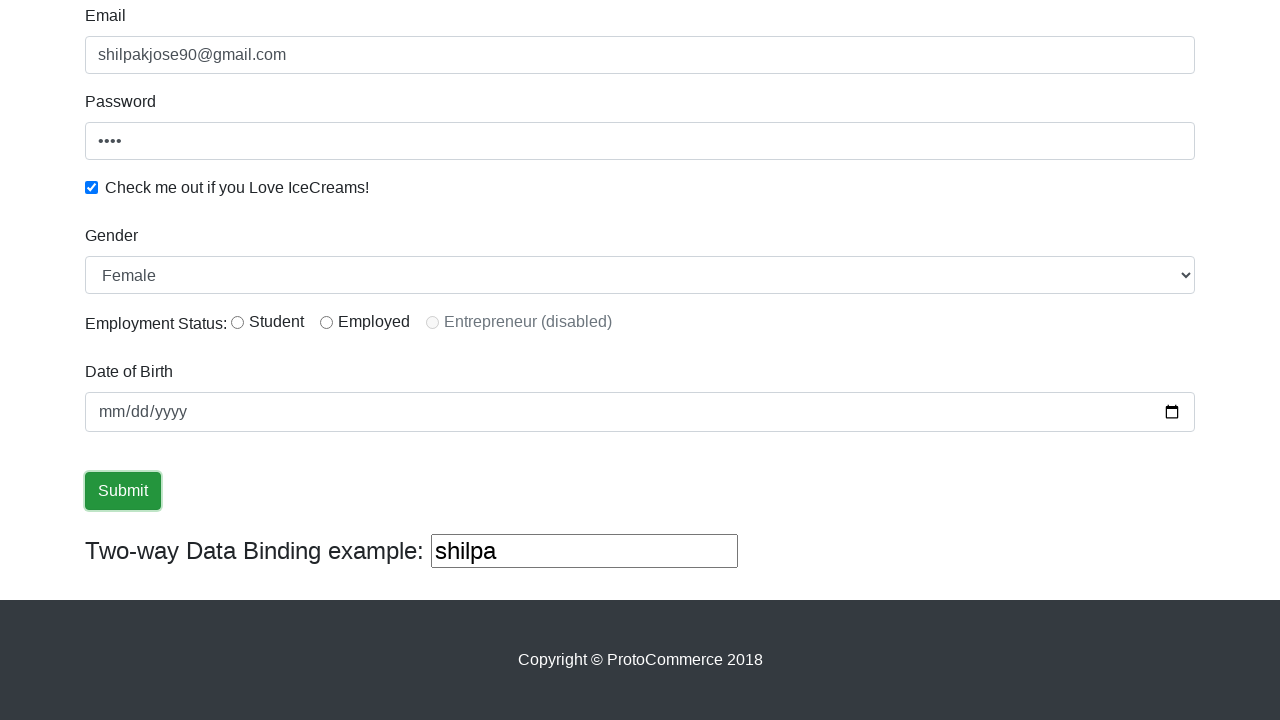

Success message alert appeared
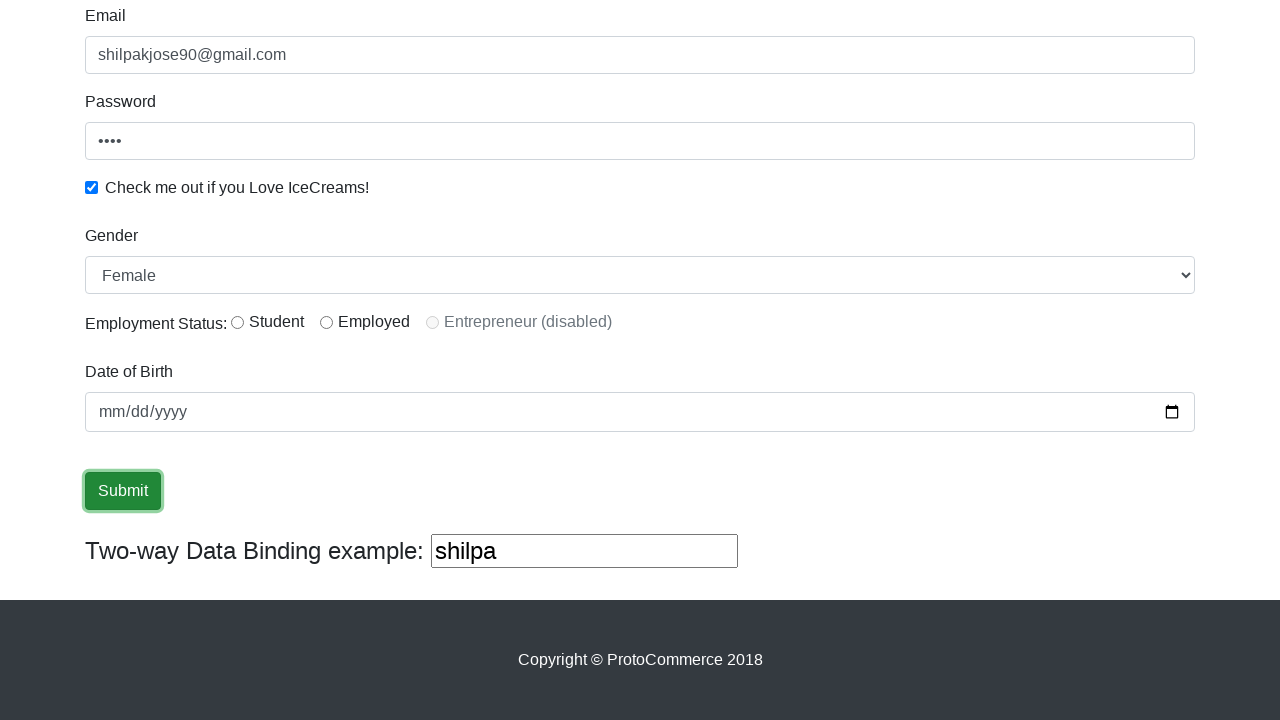

Retrieved success message text: '
                    ×
                    Success! The Form has been submitted successfully!.
                  '
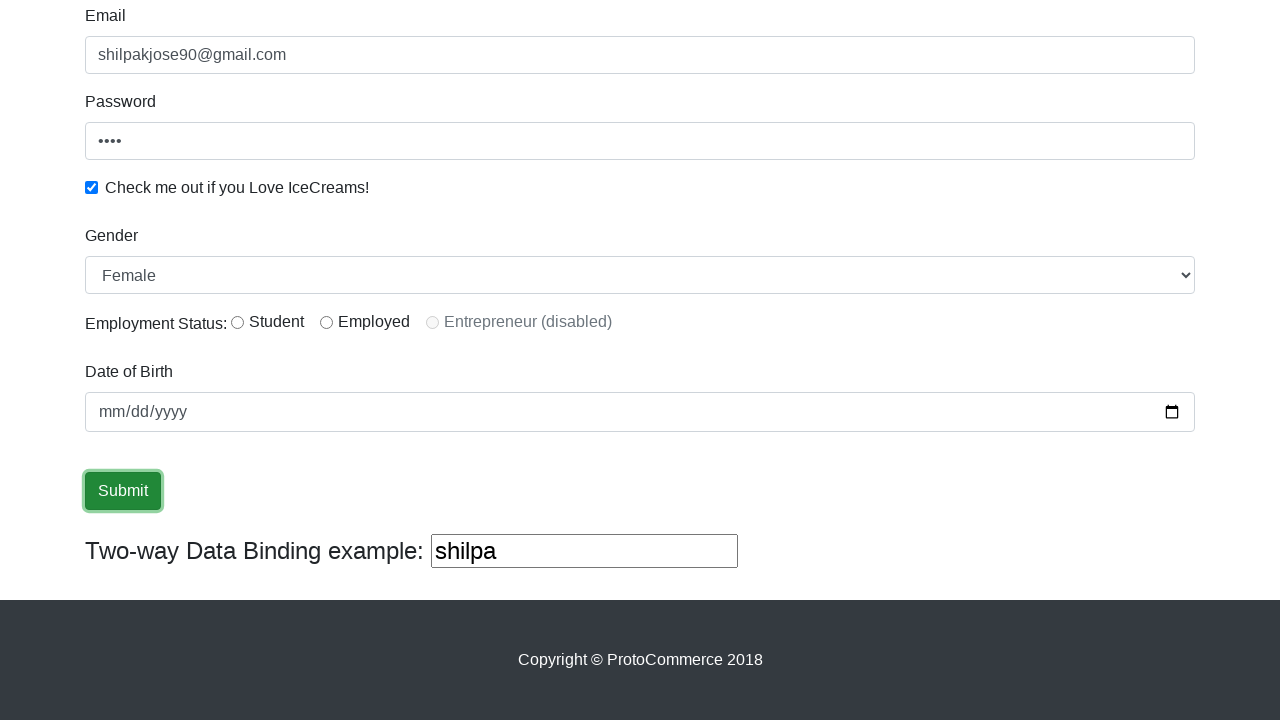

Verified 'Success' text is present in success message
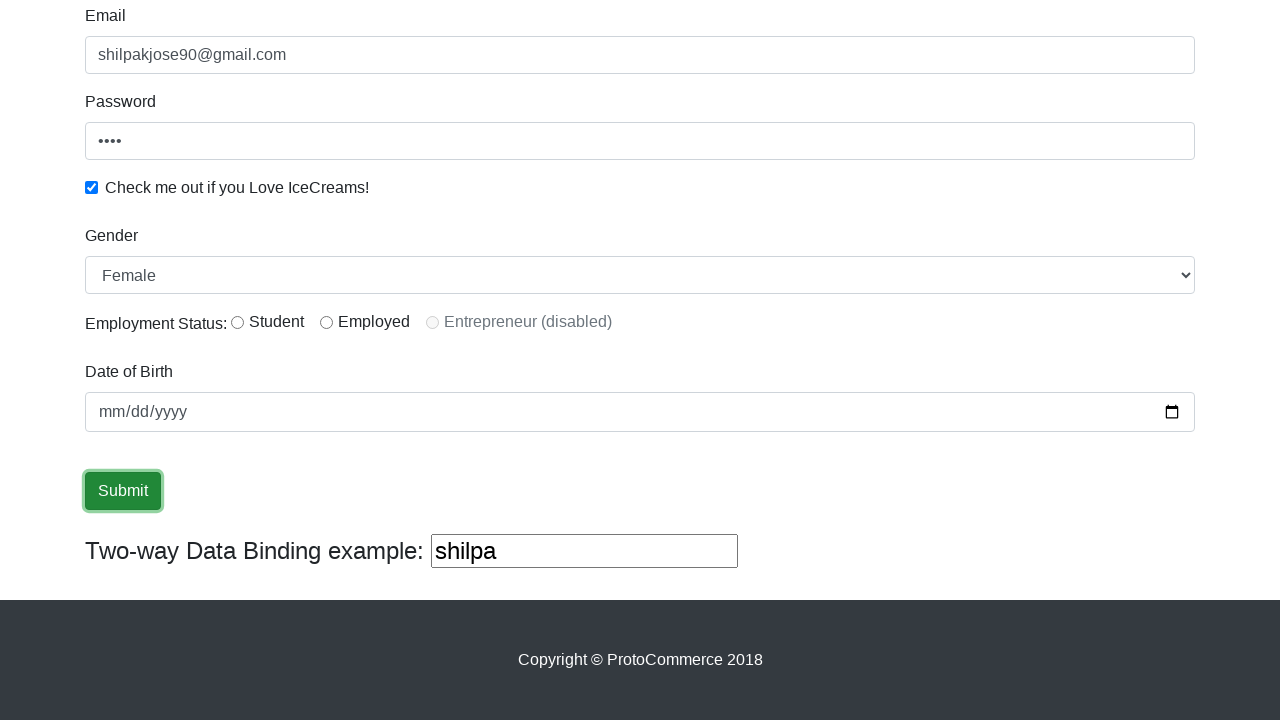

Clicked radio button #inlineRadio2 at (326, 322) on #inlineRadio2
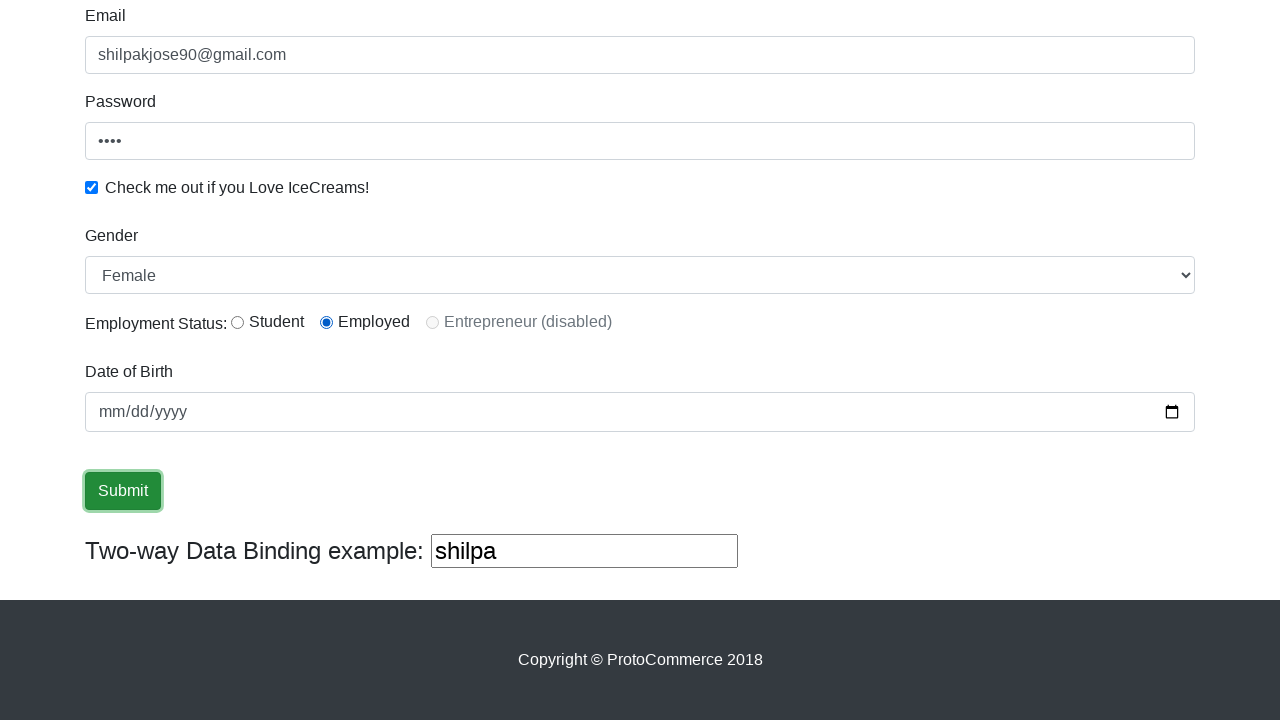

Filled additional input field with 'hello' on .ng-pristine
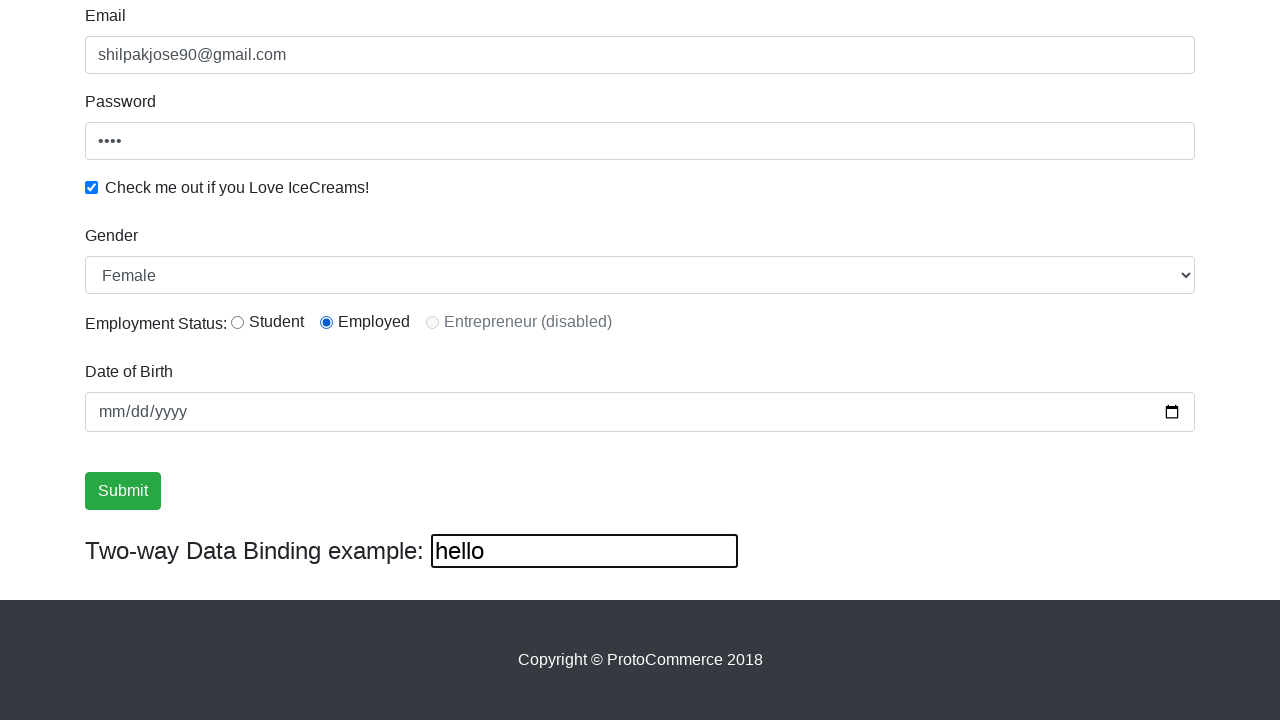

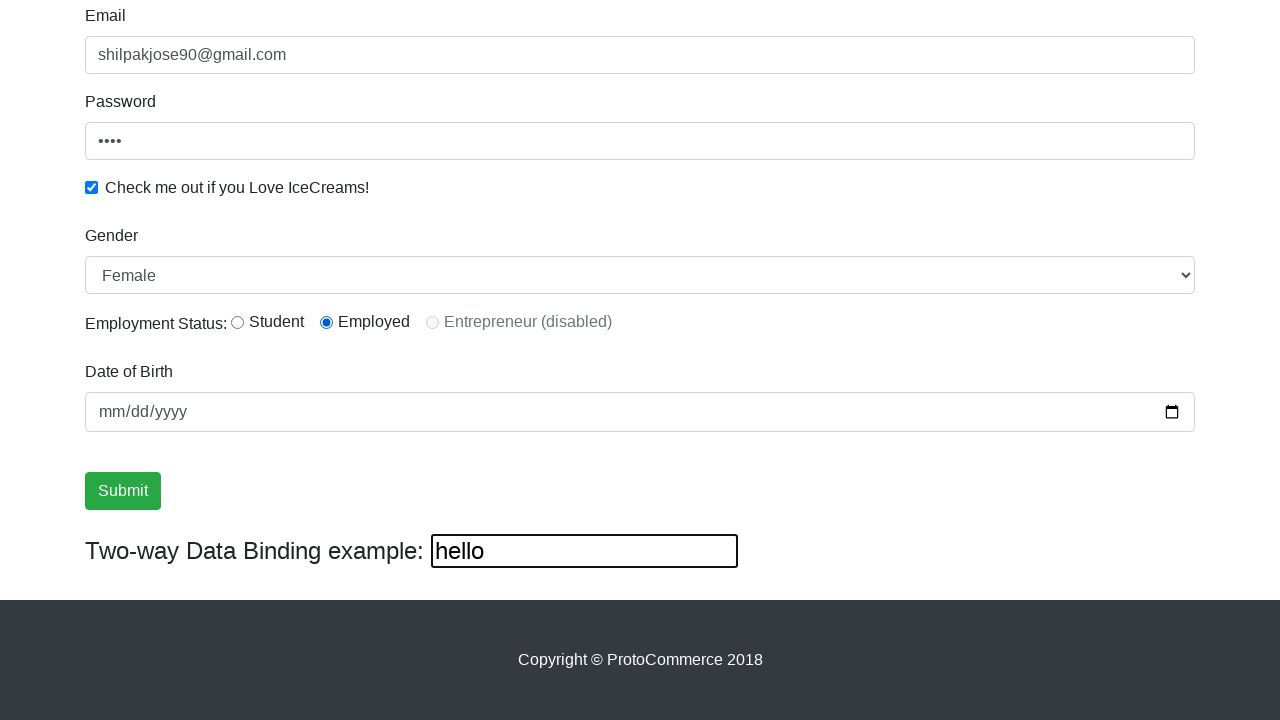